Creates two todo items and marks the second one as completed

Starting URL: https://todomvc.com/examples/react/dist/

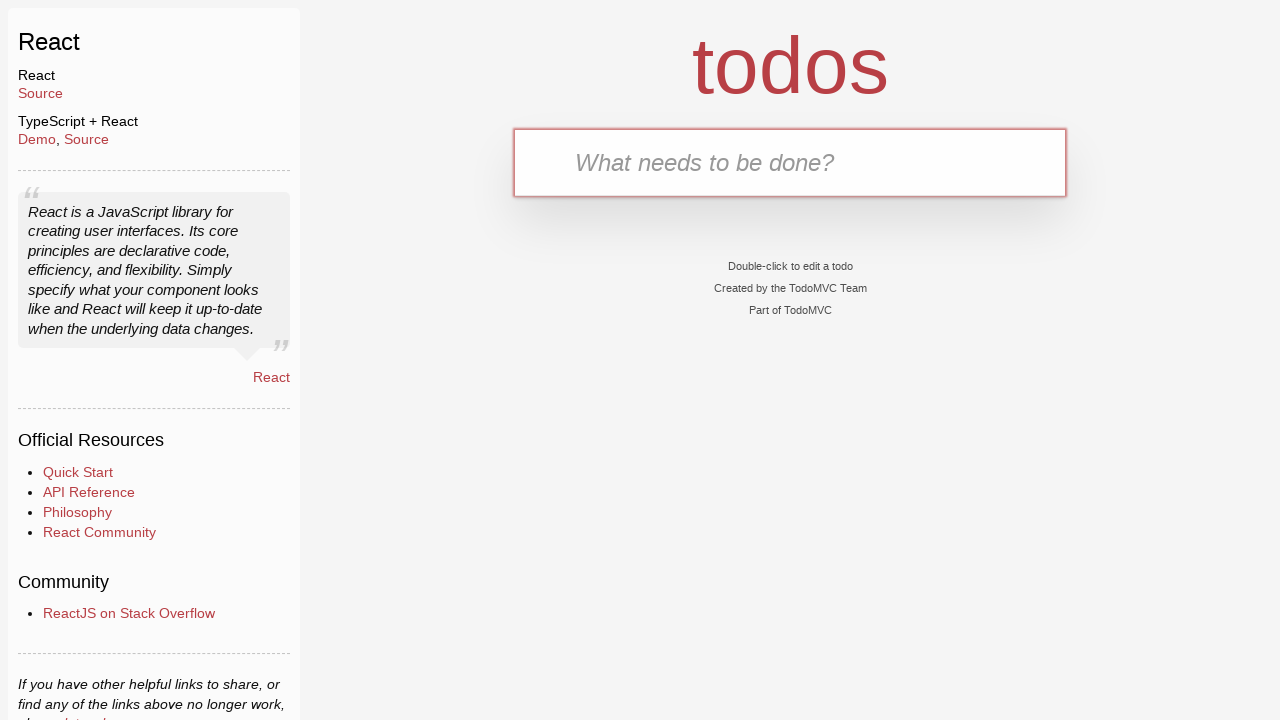

Filled first todo input field with 'Make tests' on .new-todo
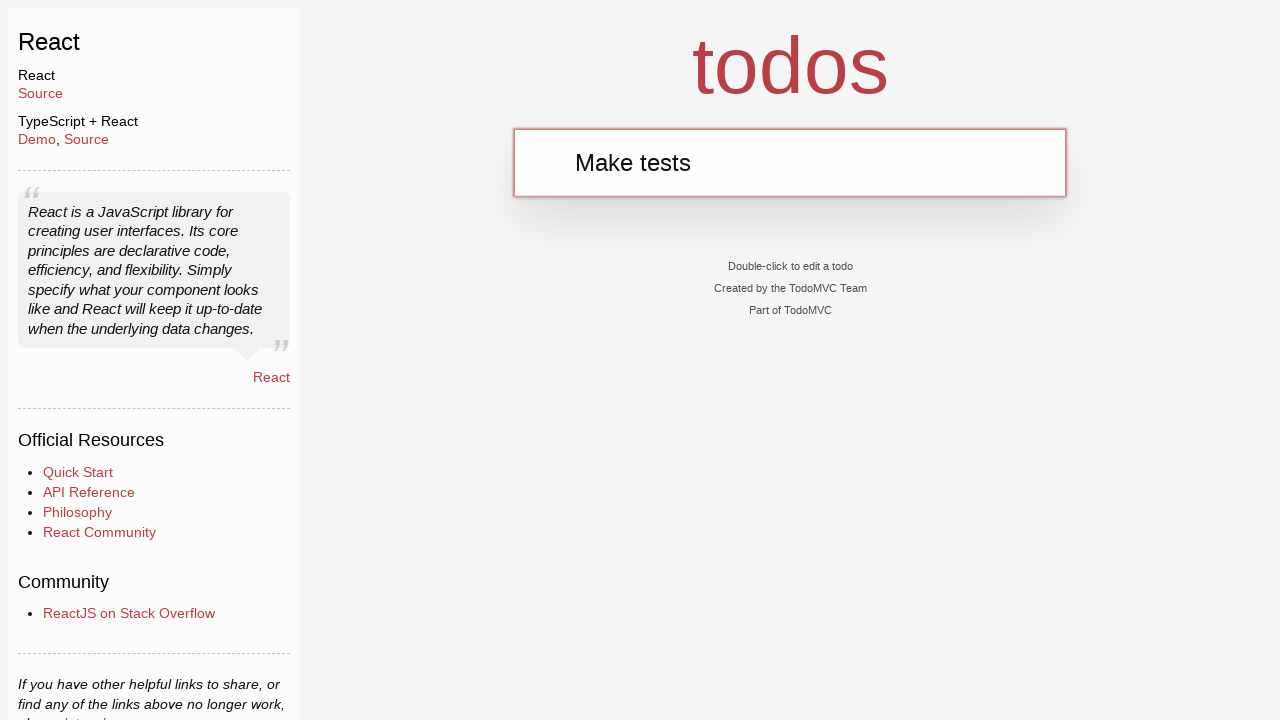

Pressed Enter to create first todo item on .new-todo
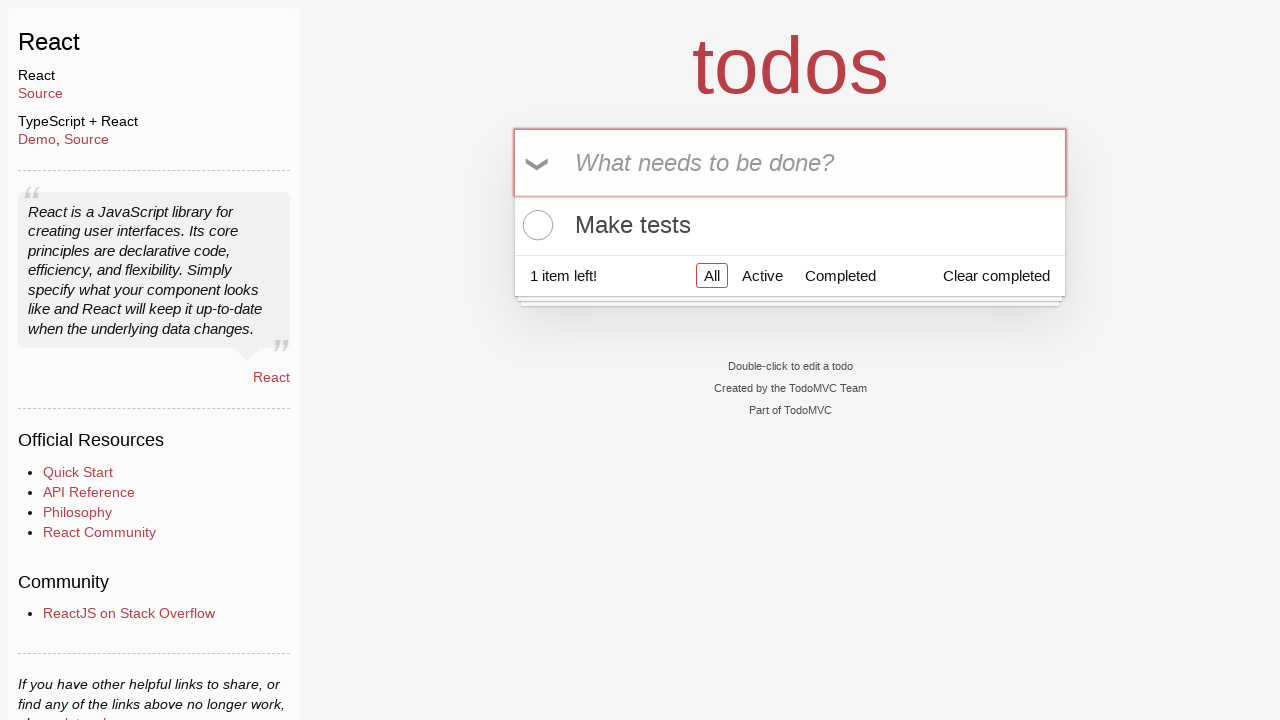

Filled second todo input field with 'Make more tests' on .new-todo
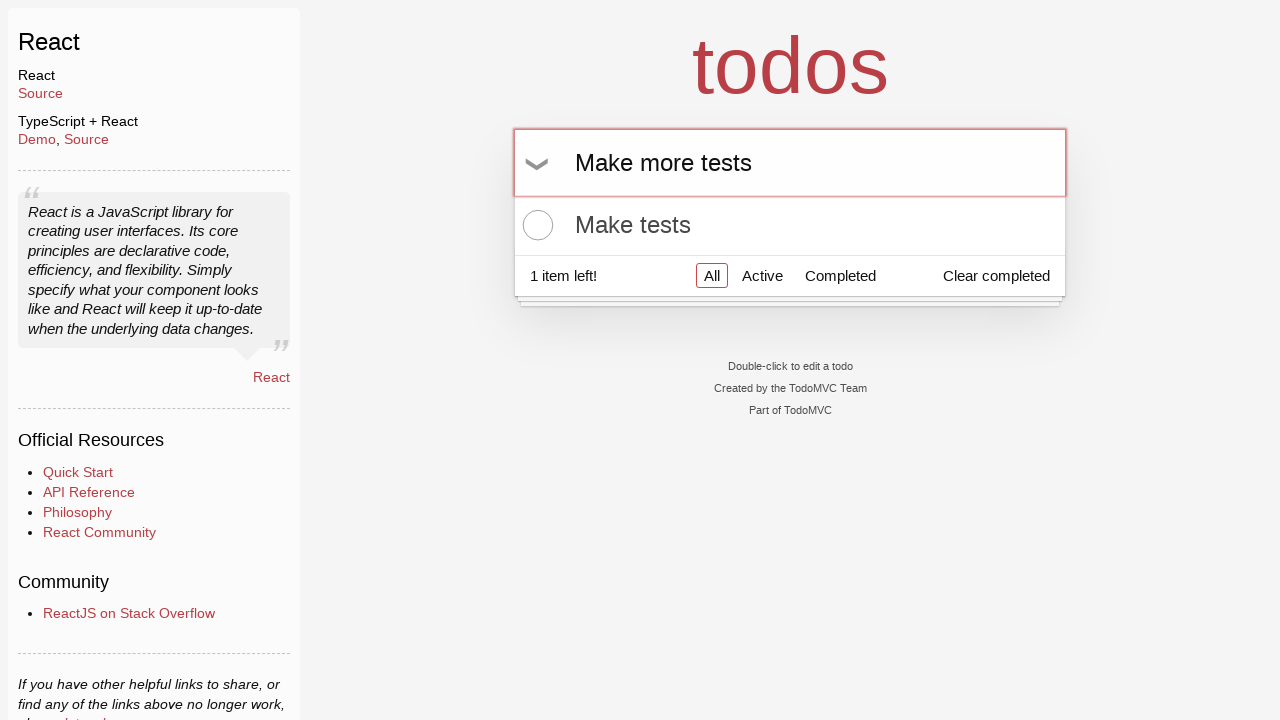

Pressed Enter to create second todo item on .new-todo
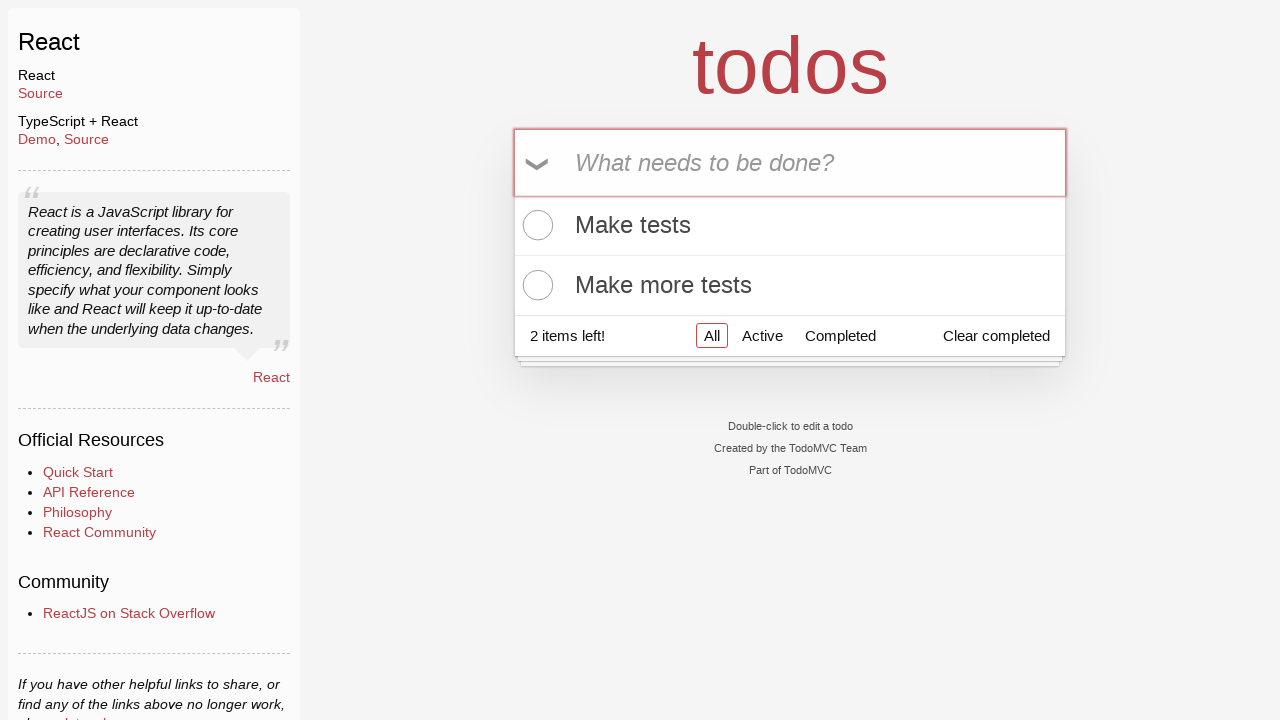

Waited for second todo item to appear in the list
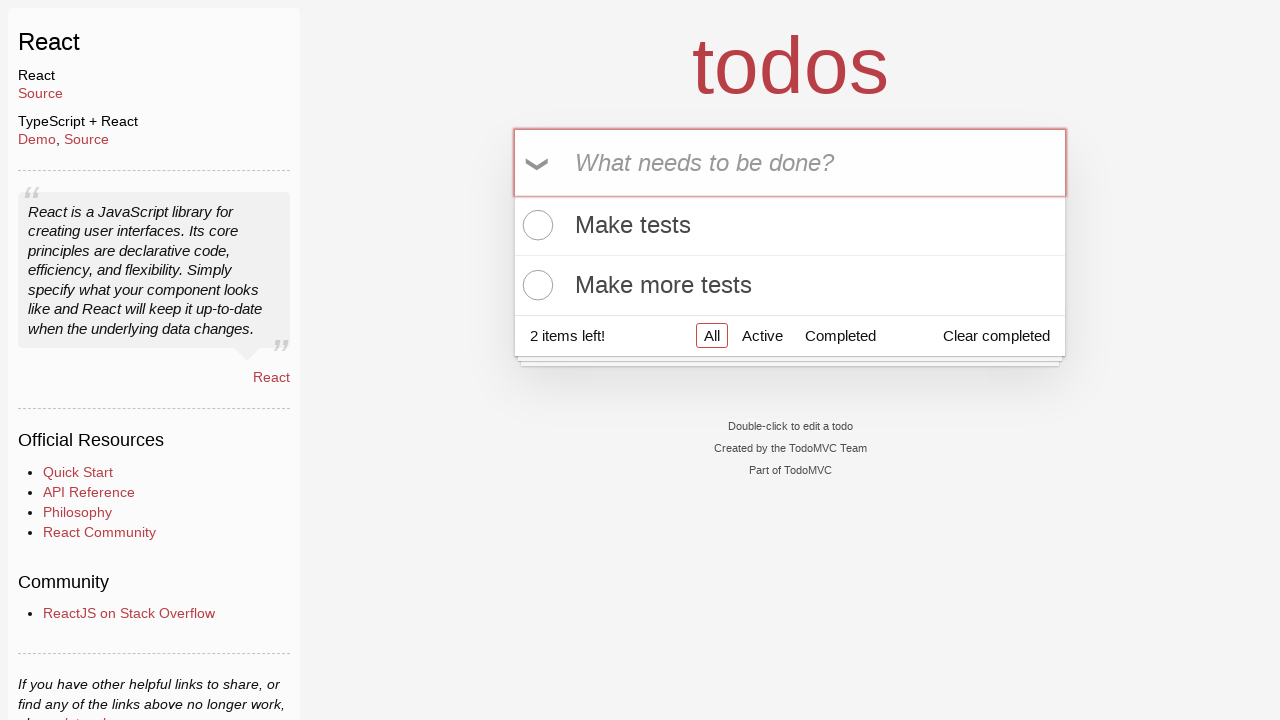

Clicked toggle checkbox on second todo item to mark as completed at (535, 285) on .todo-list li:nth-child(2) .toggle
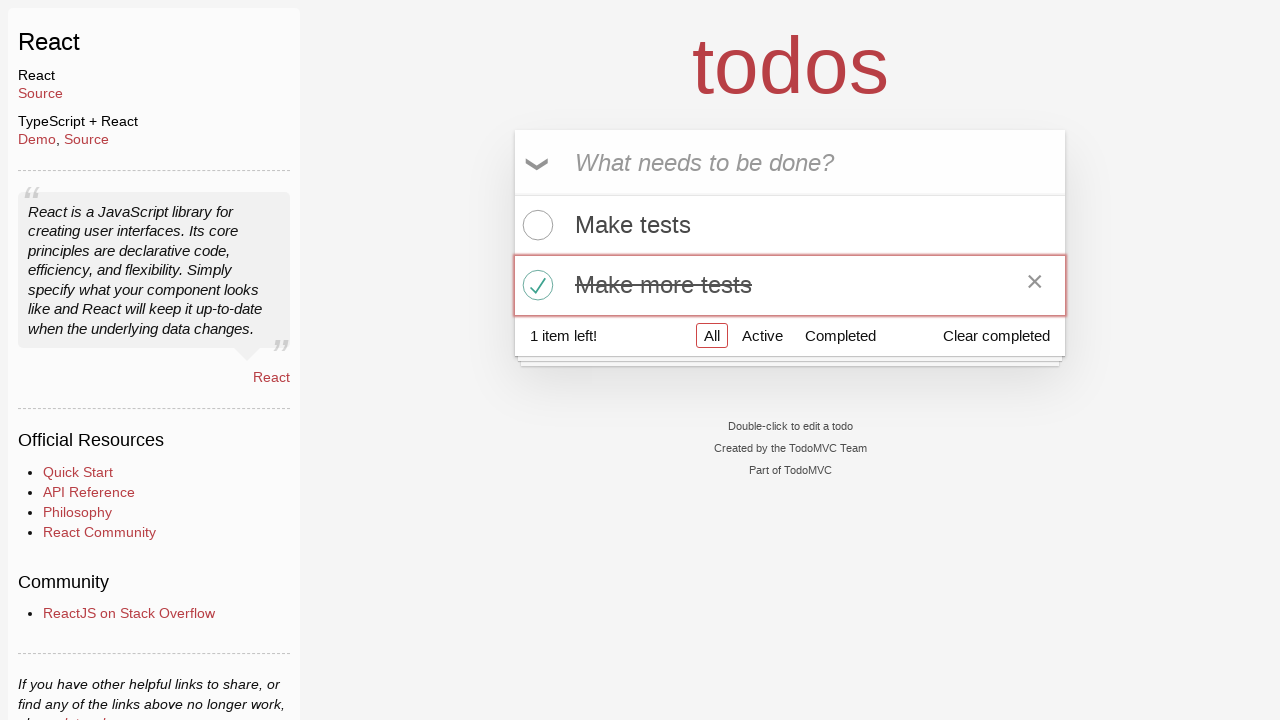

Retrieved class attribute of second todo item
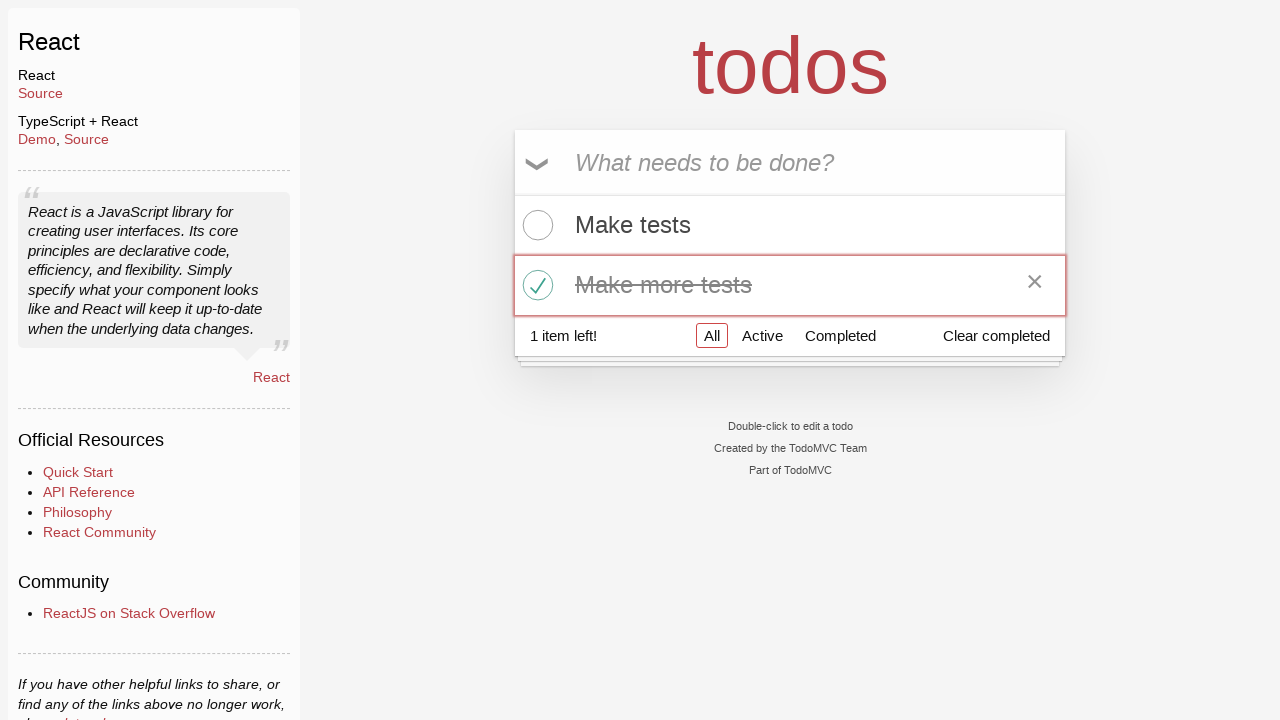

Verified that second todo item has 'completed' class
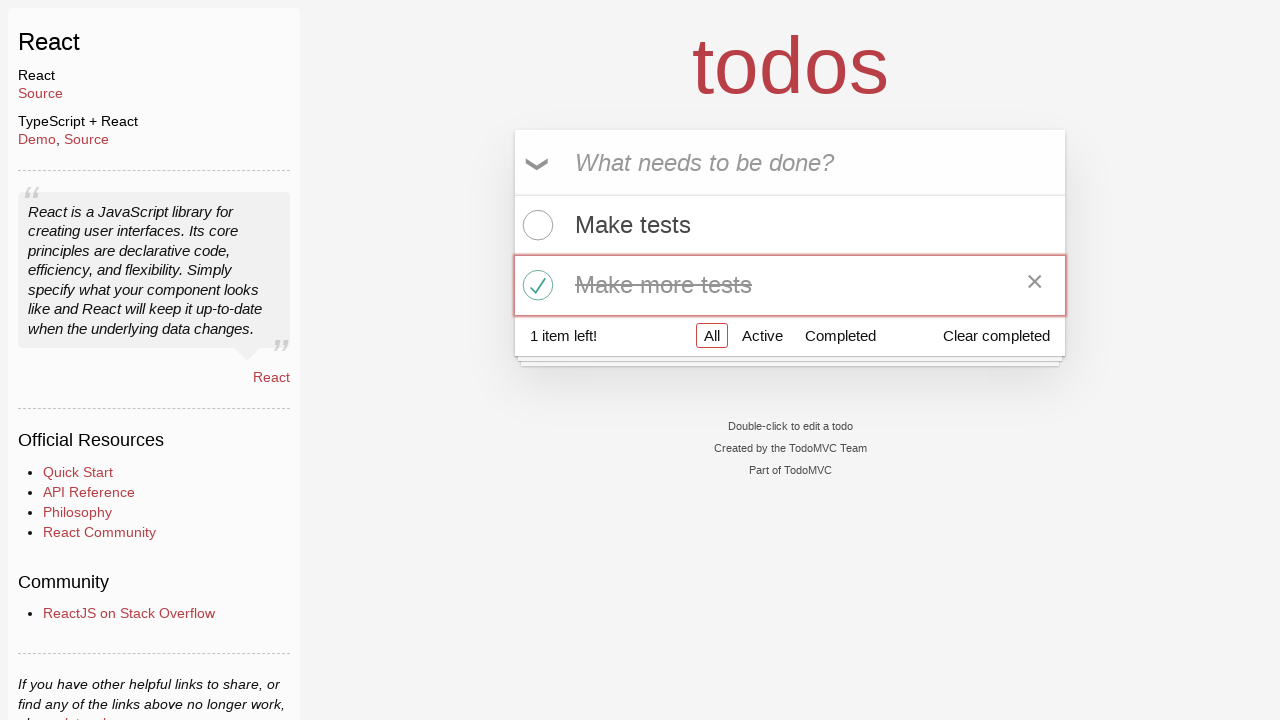

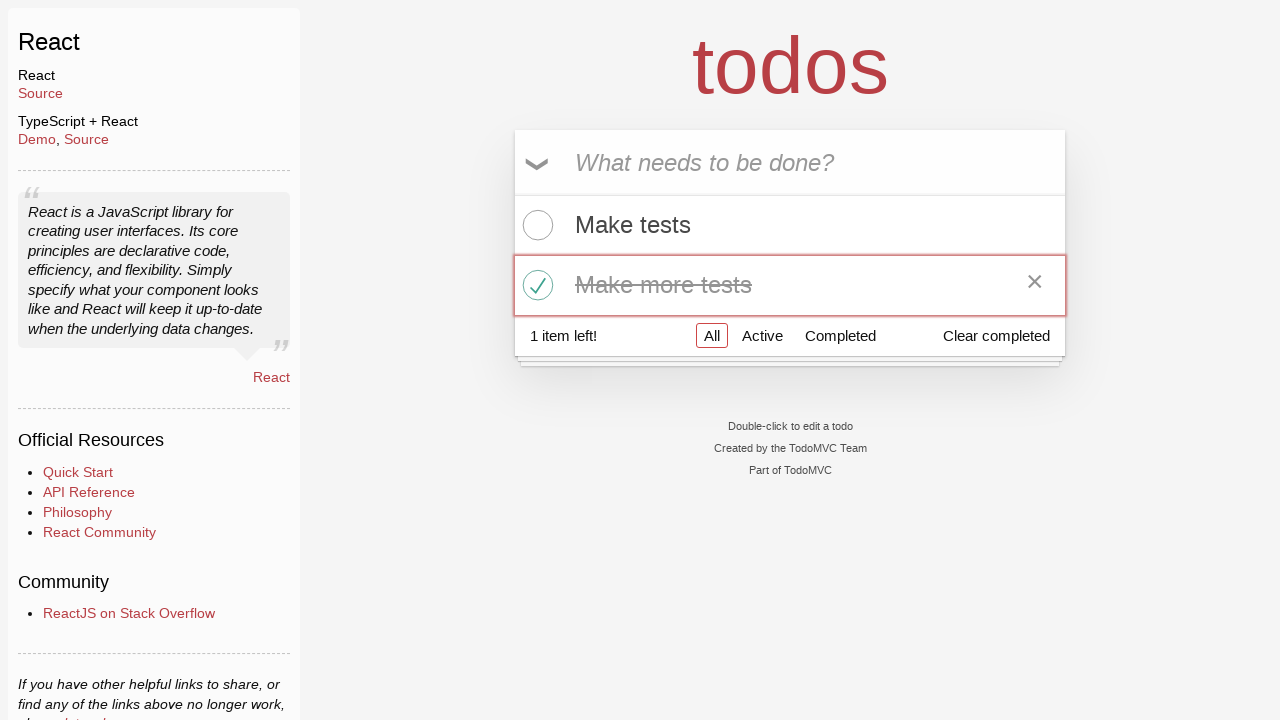